Tests triangle validator with sides that cannot form a valid triangle (6, 6, 15)

Starting URL: https://testpages.eviltester.com/styled/apps/triangle/triangle001.html

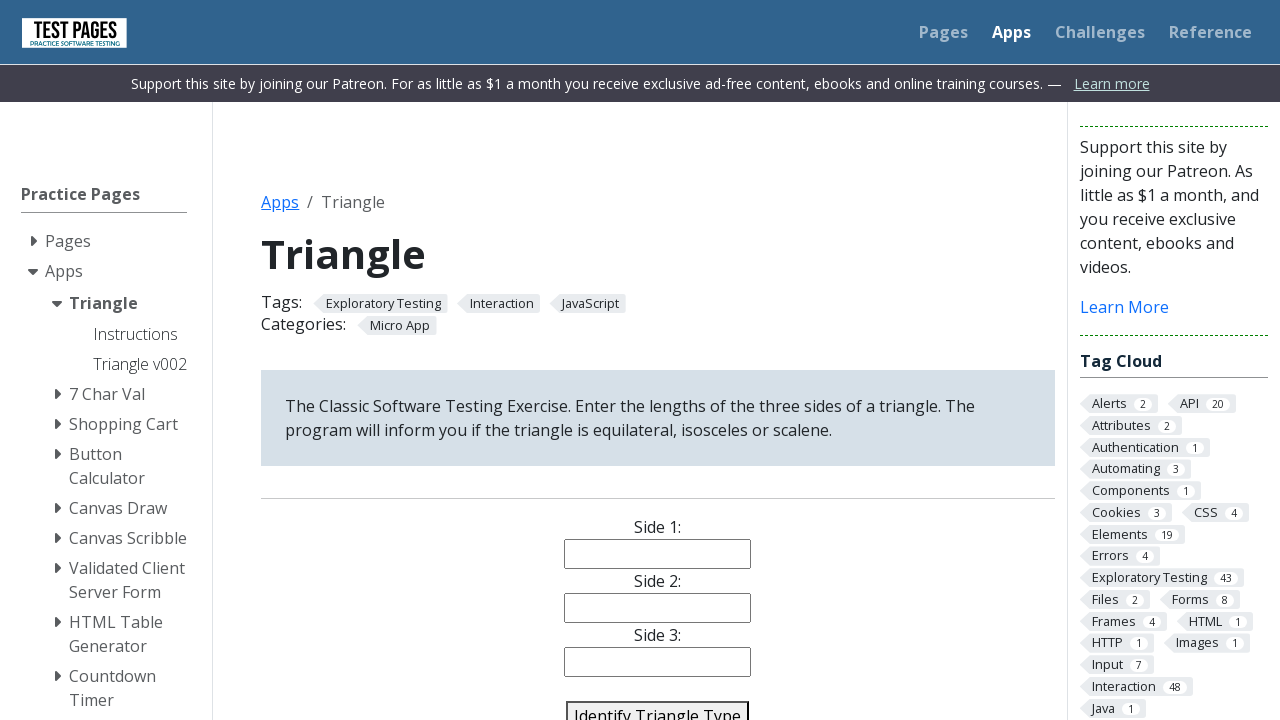

Filled side 1 field with '6' on #side1
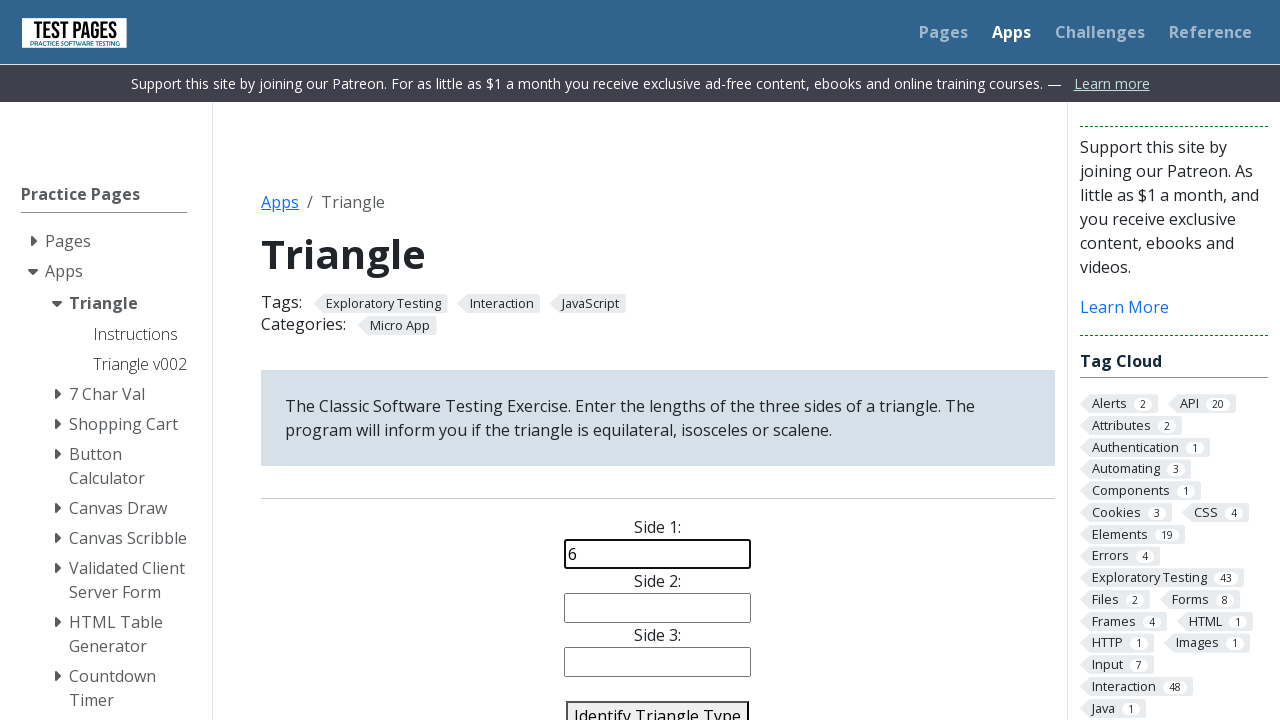

Filled side 2 field with '6' on #side2
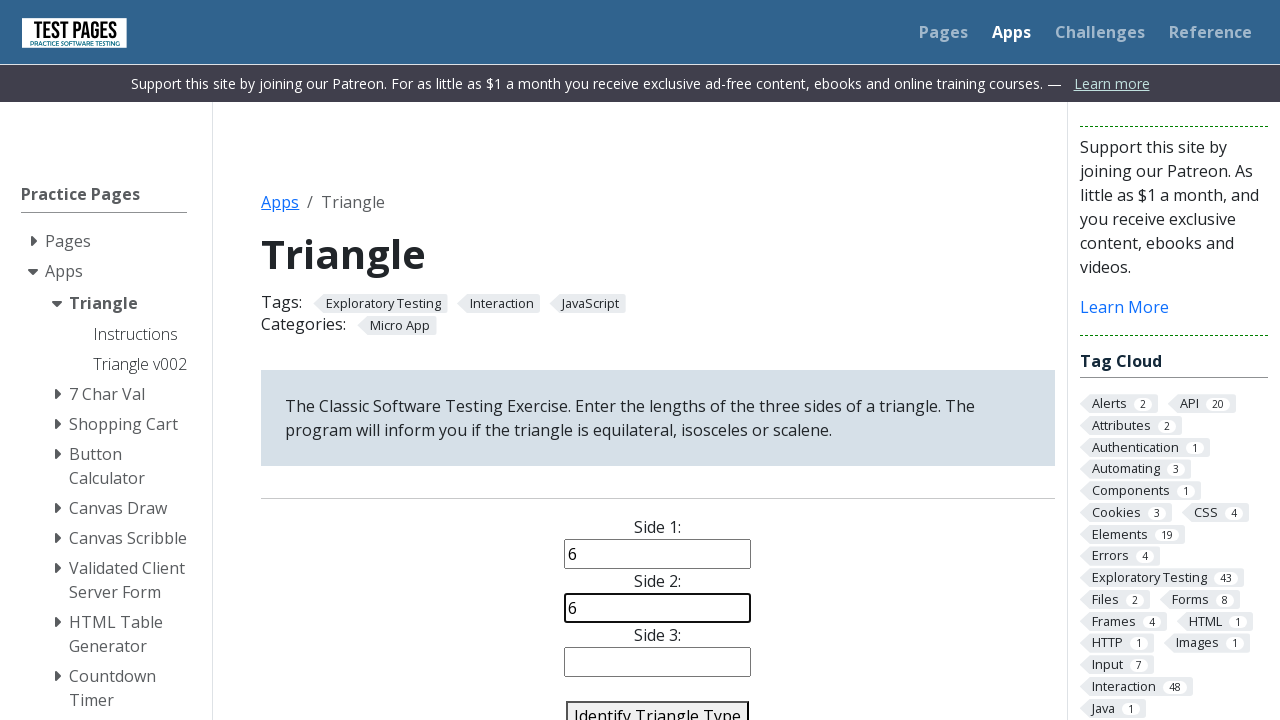

Filled side 3 field with '15' on #side3
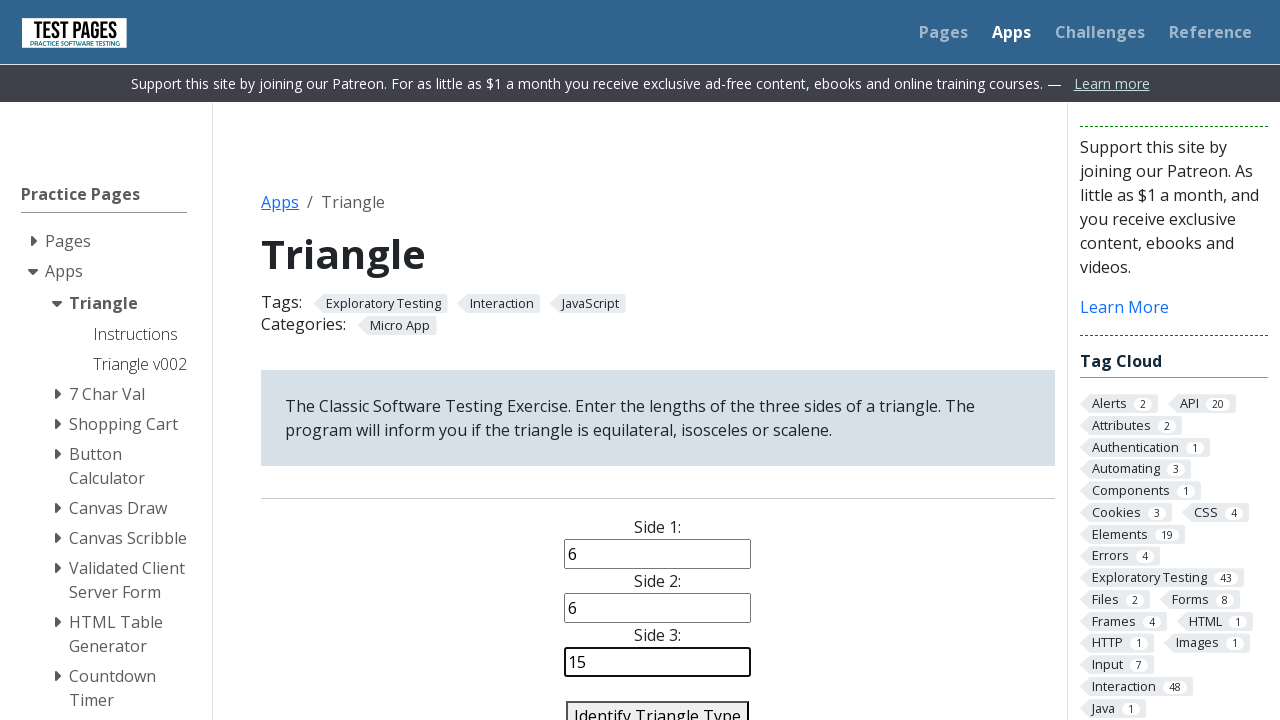

Clicked identify triangle button at (658, 705) on #identify-triangle-action
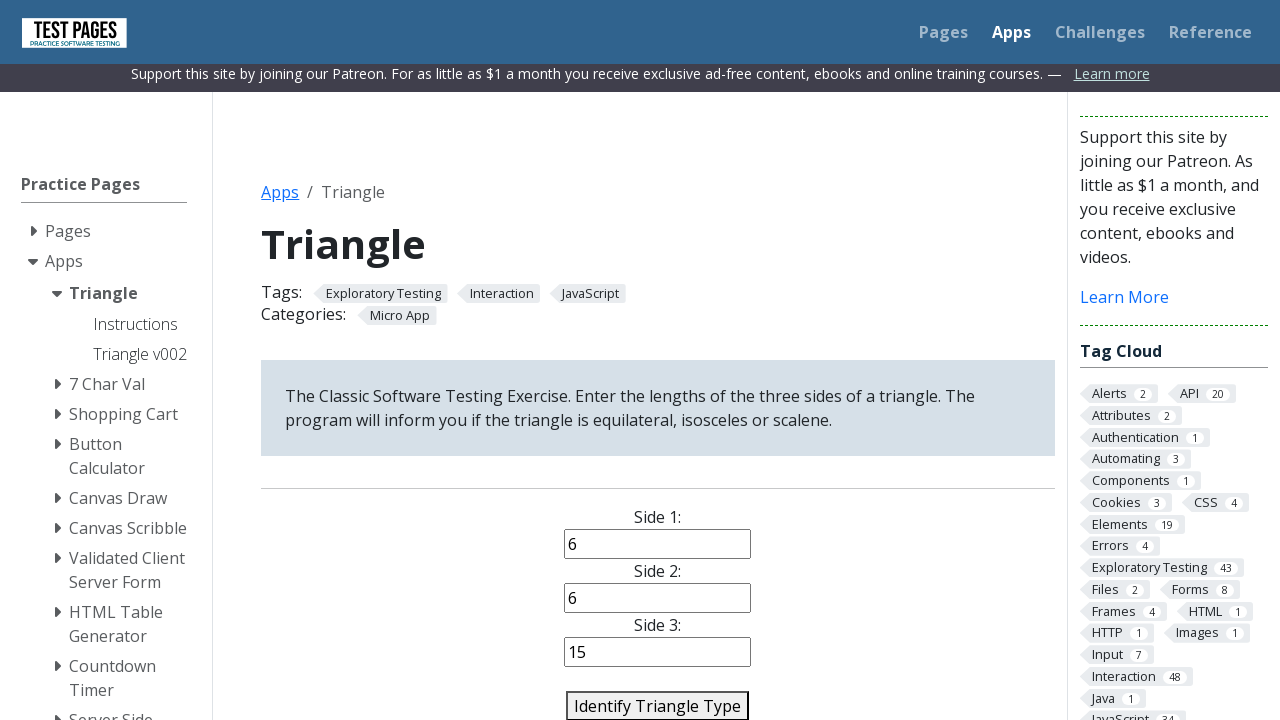

Triangle type result loaded - sides 6, 6, 15 cannot form a valid triangle
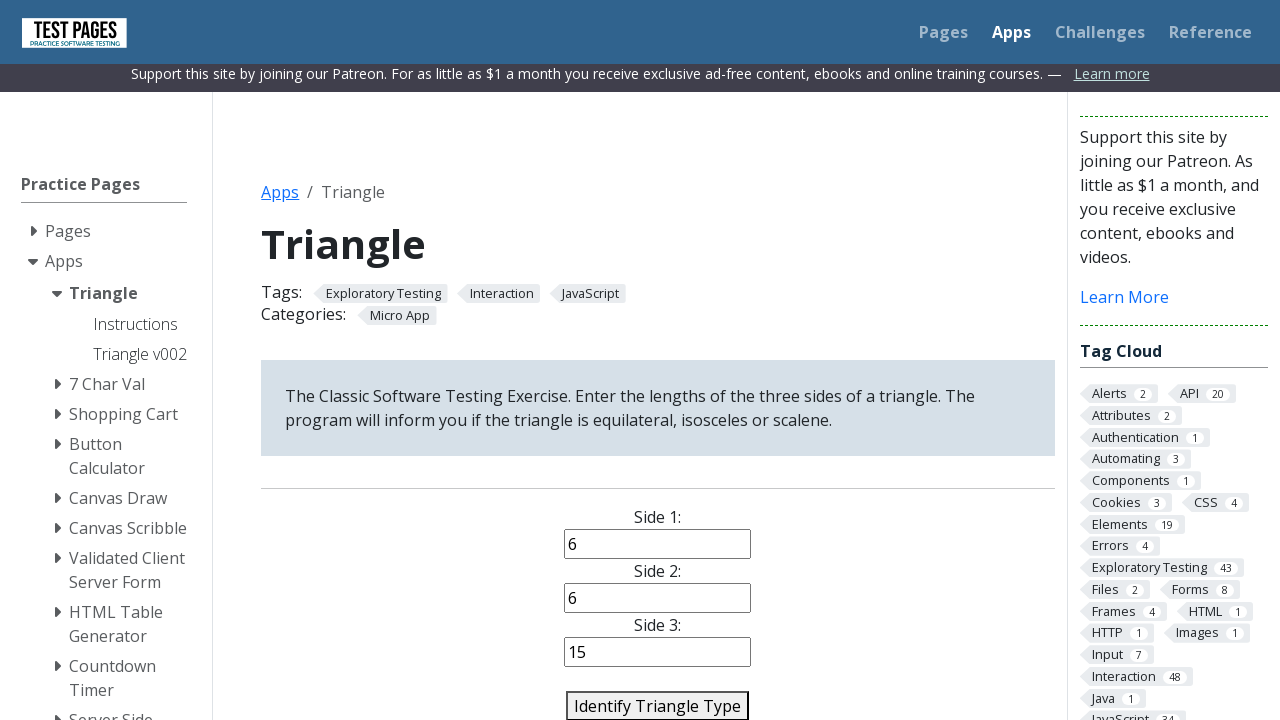

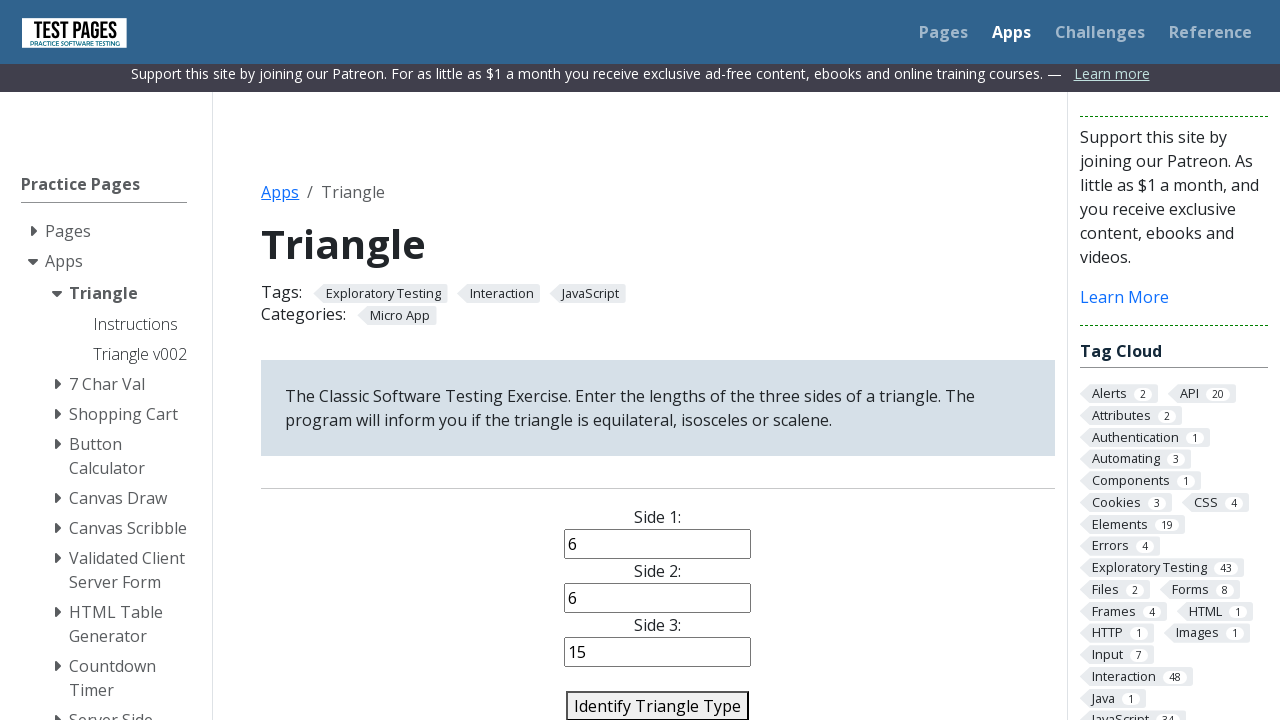